Tests basic multiplication operation by calculating 5 * 2 and verifying the result equals 10

Starting URL: https://testsheepnz.github.io/BasicCalculator.html

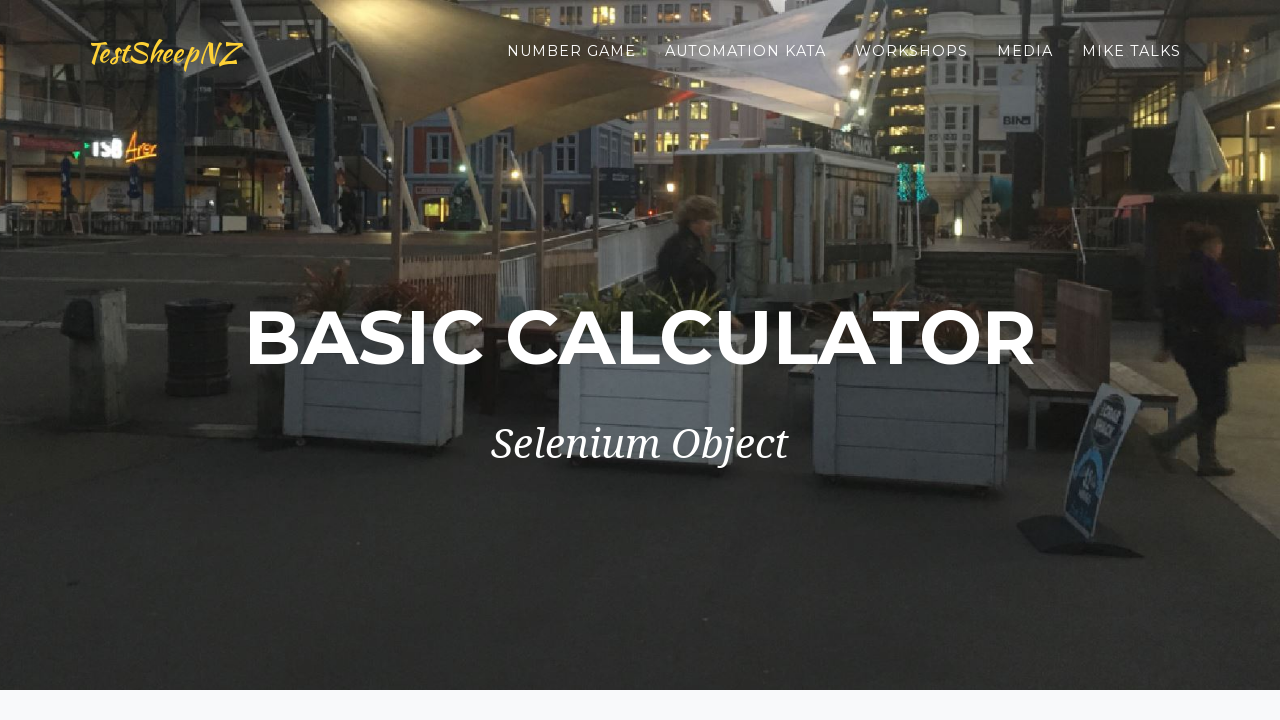

Filled first number field with '5' on #number1Field
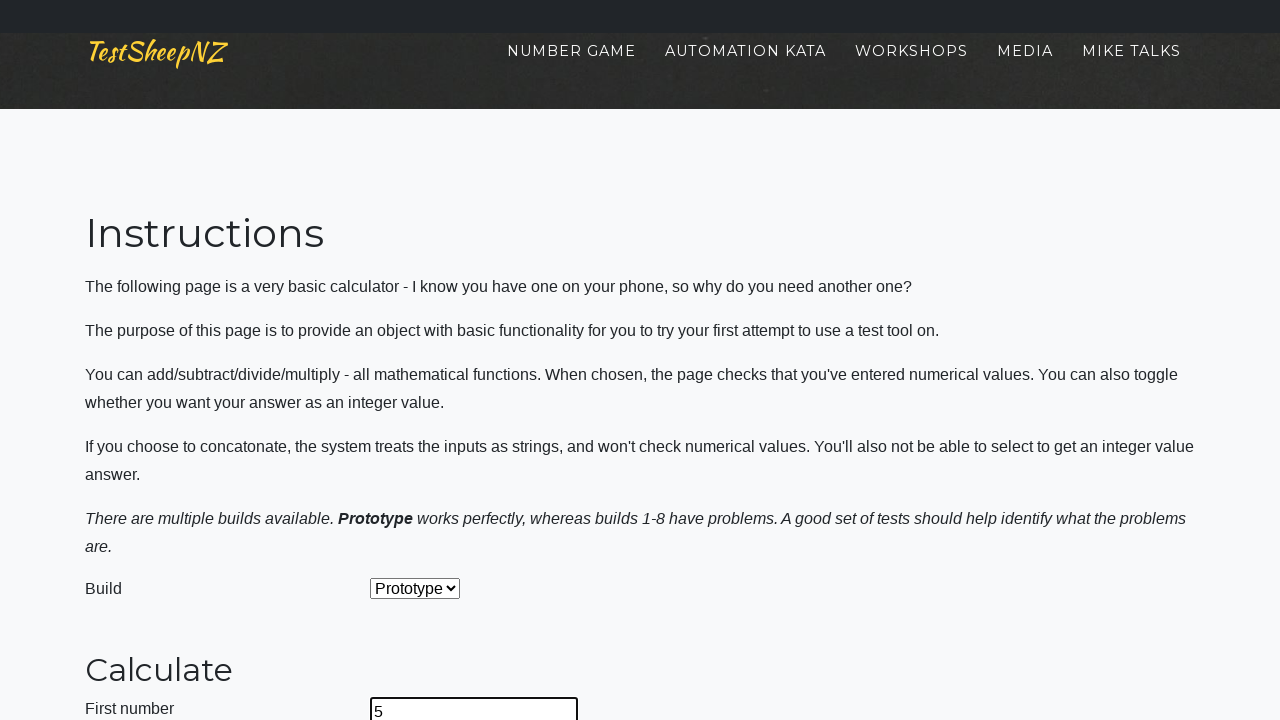

Filled second number field with '2' on #number2Field
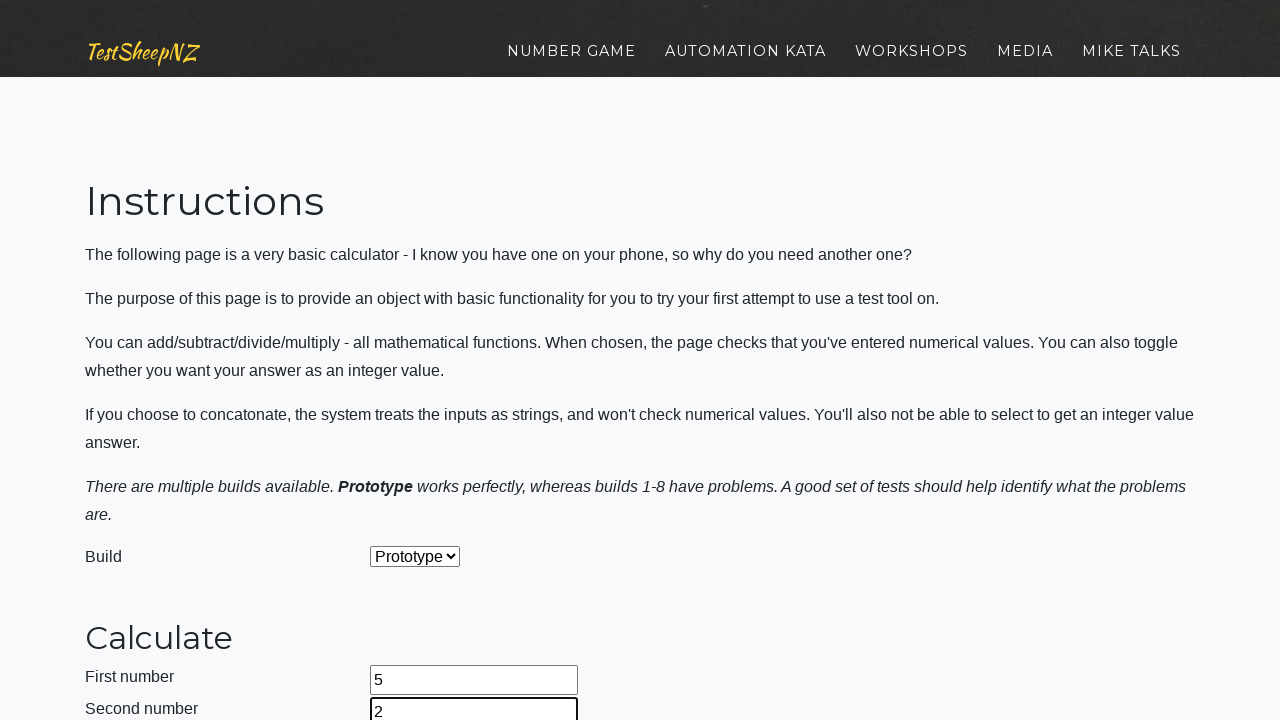

Selected 'Multiply' operation from dropdown on #selectOperationDropdown
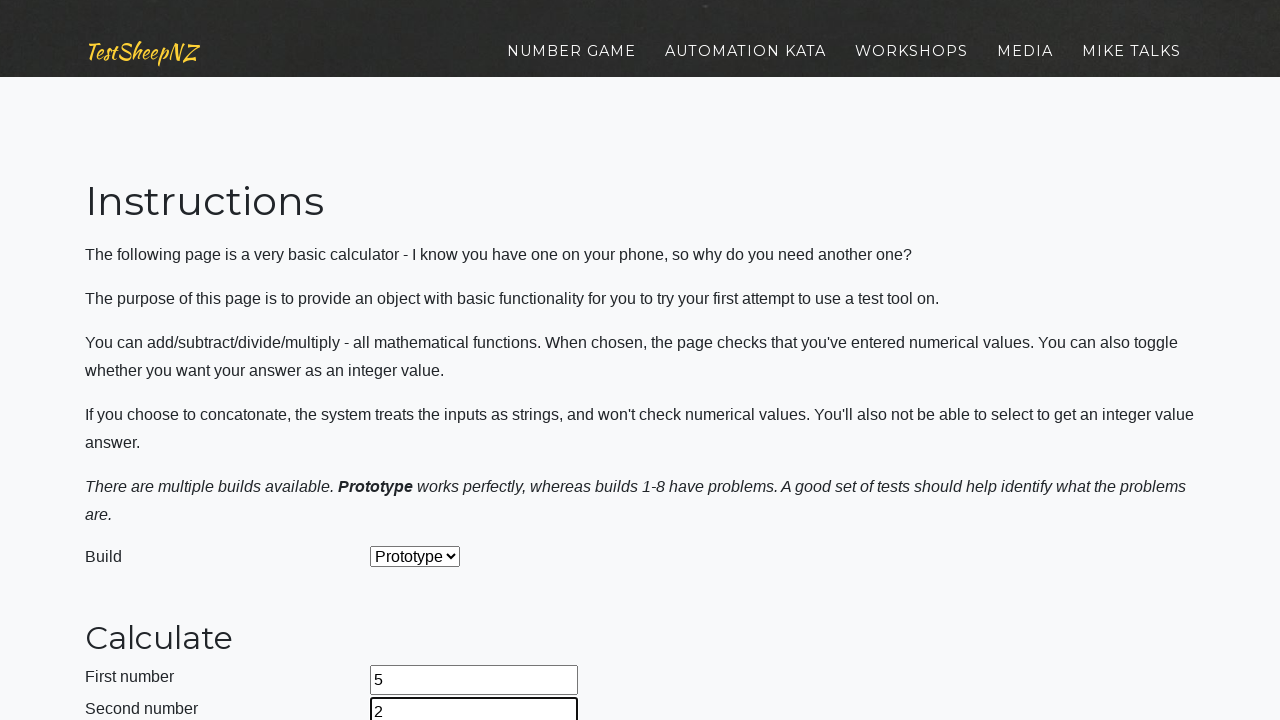

Clicked calculate button to perform multiplication at (422, 361) on #calculateButton
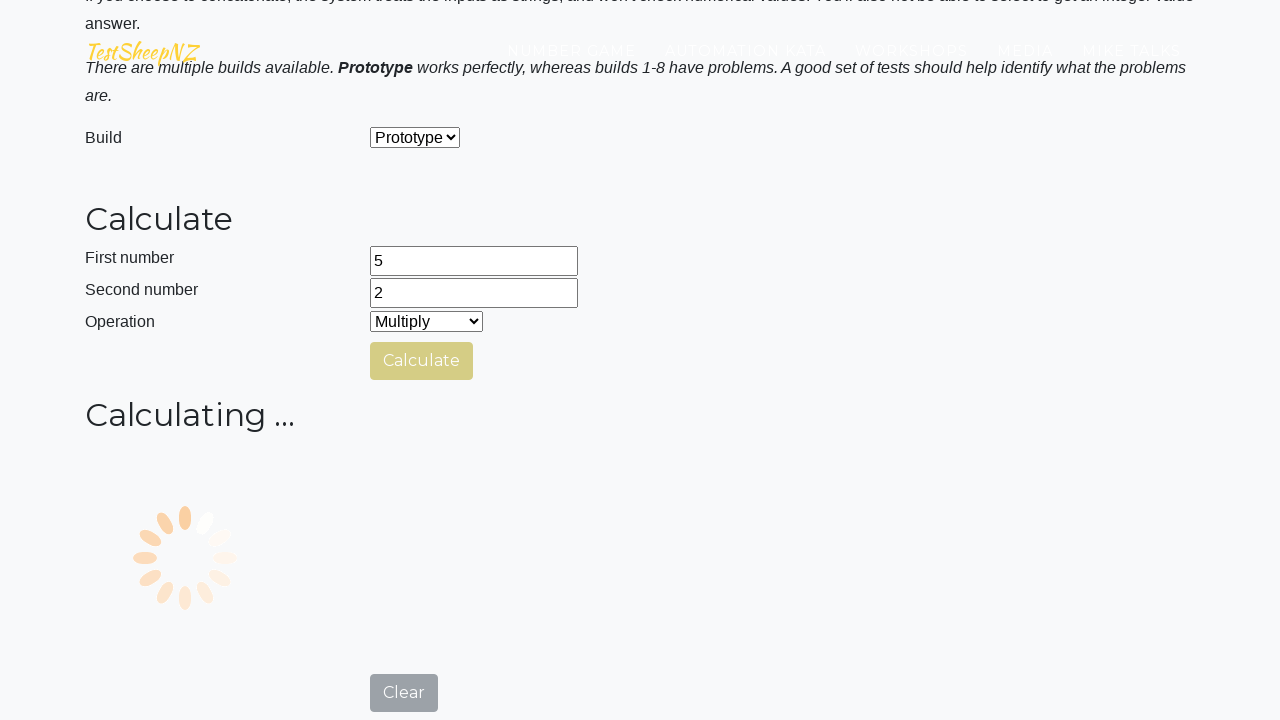

Result field appeared with the calculation result
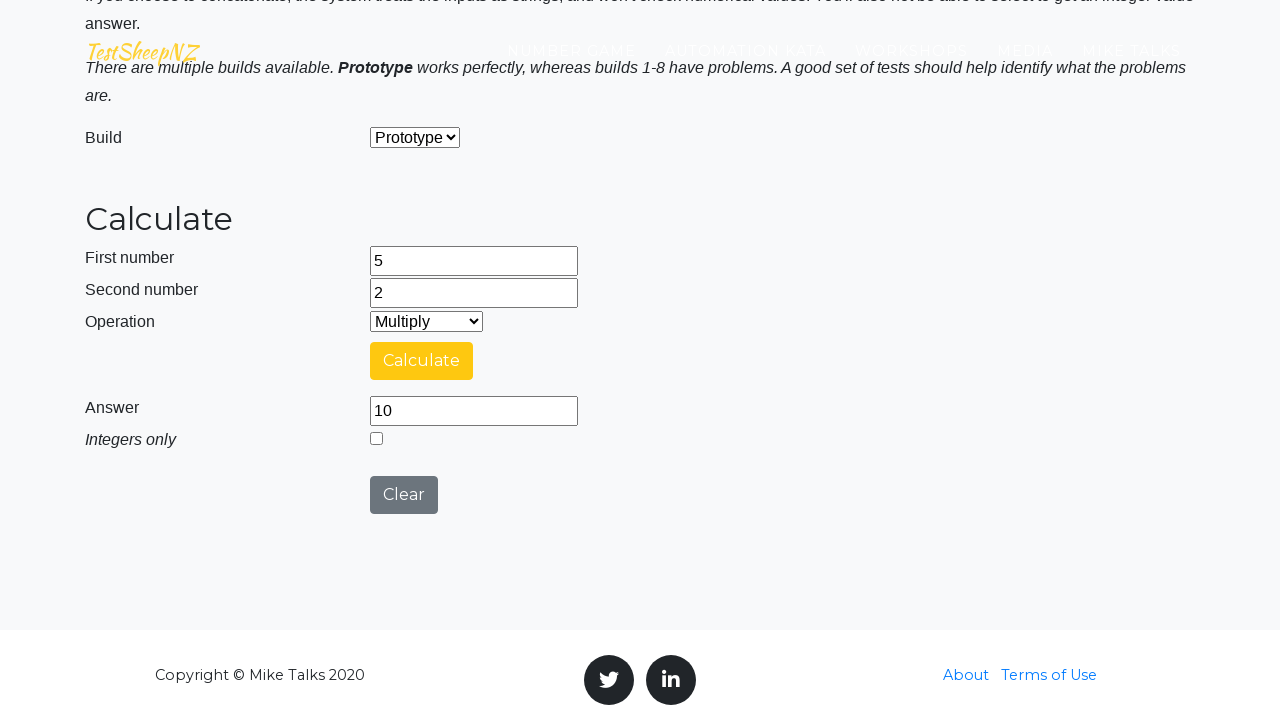

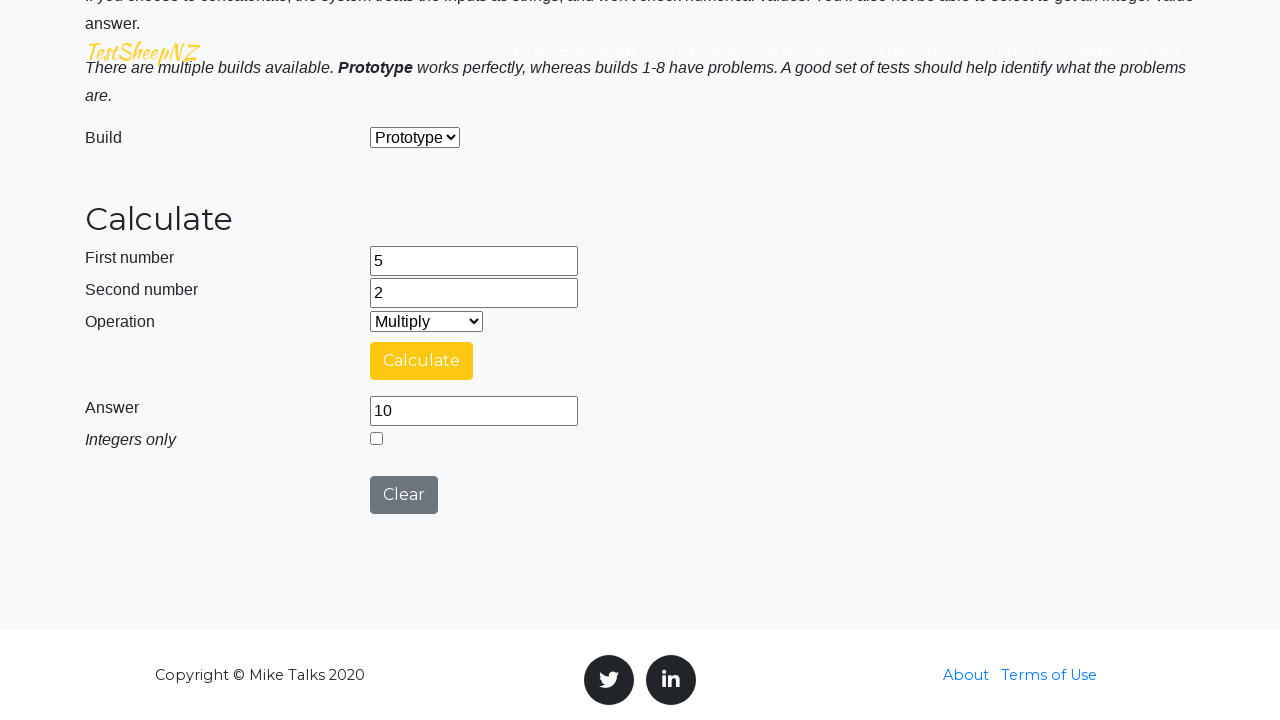